Tests the INEGI API indicators page by navigating to the "Constructor de Consultas" tab, selecting a bank and sector from dropdown menus inside an iframe, and expanding tree elements to display indicator categories.

Starting URL: https://www.inegi.org.mx/servicios/api_indicadores.html#profile

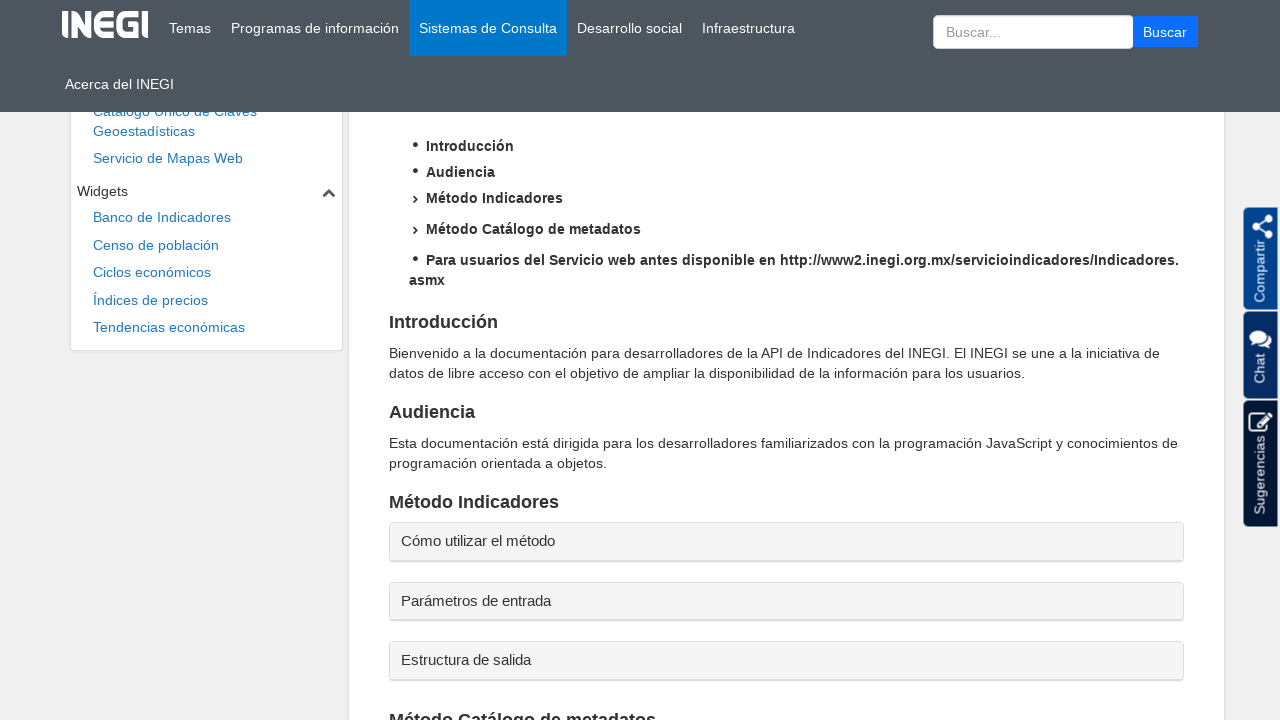

Waited 3.5 seconds for page initial load
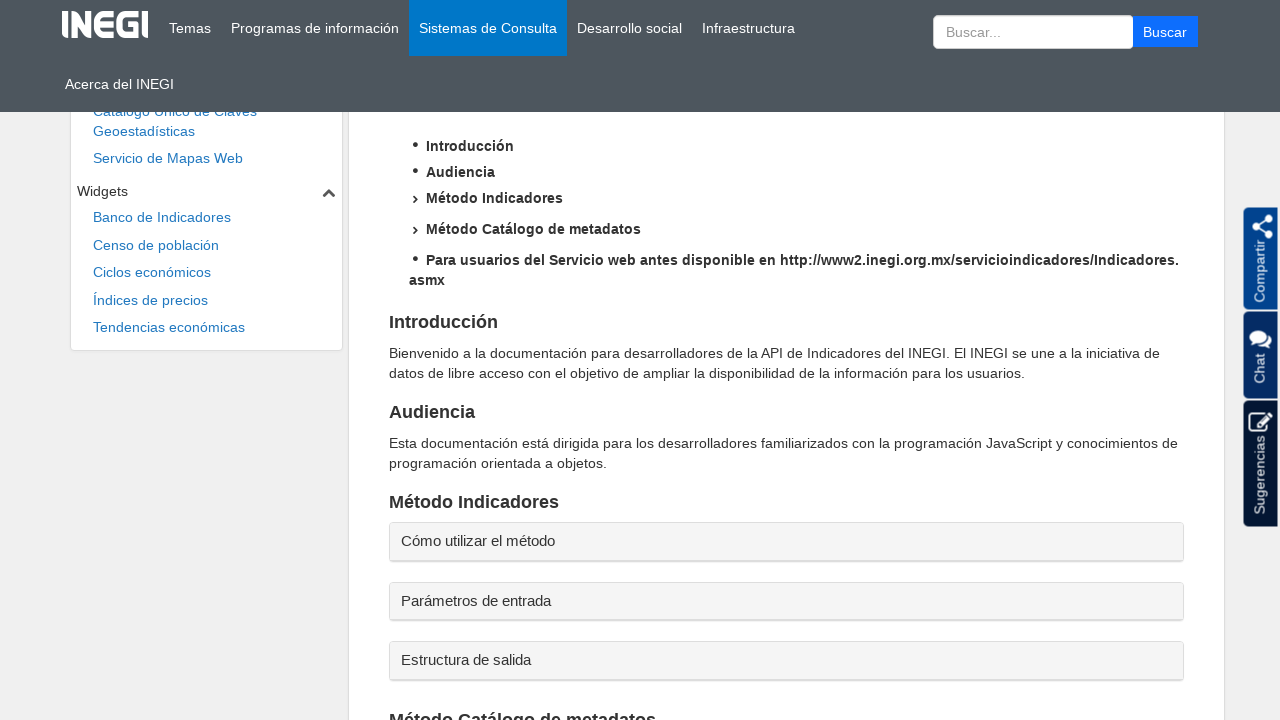

Constructor de Consultas tab link is now available
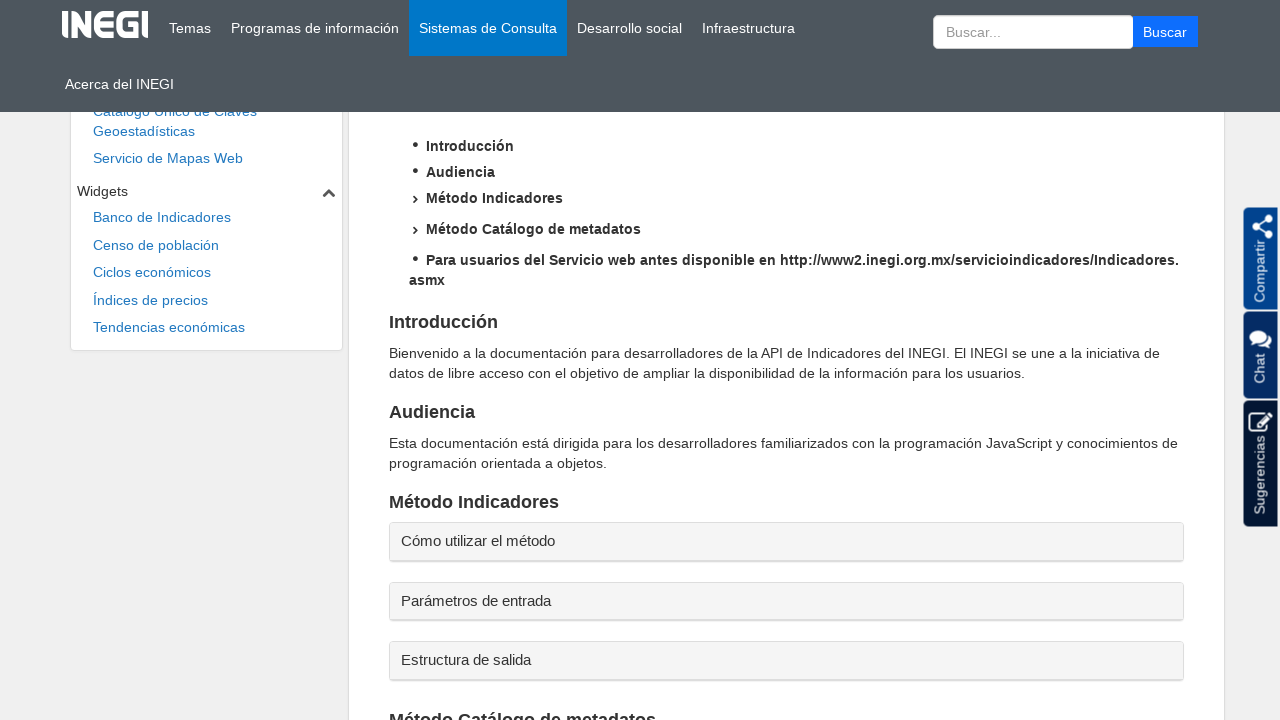

Waited 3.5 seconds before clicking tab
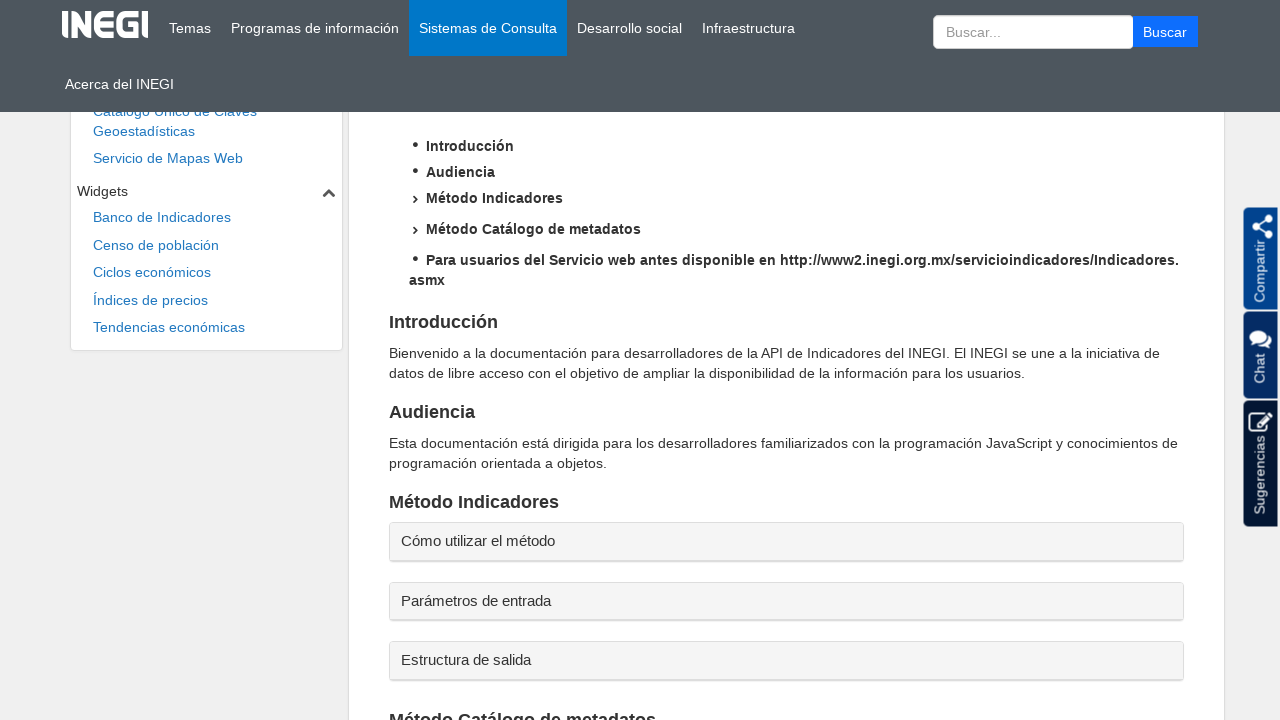

Clicked on Constructor de Consultas tab at (664, 362) on a[aria-controls='messages']
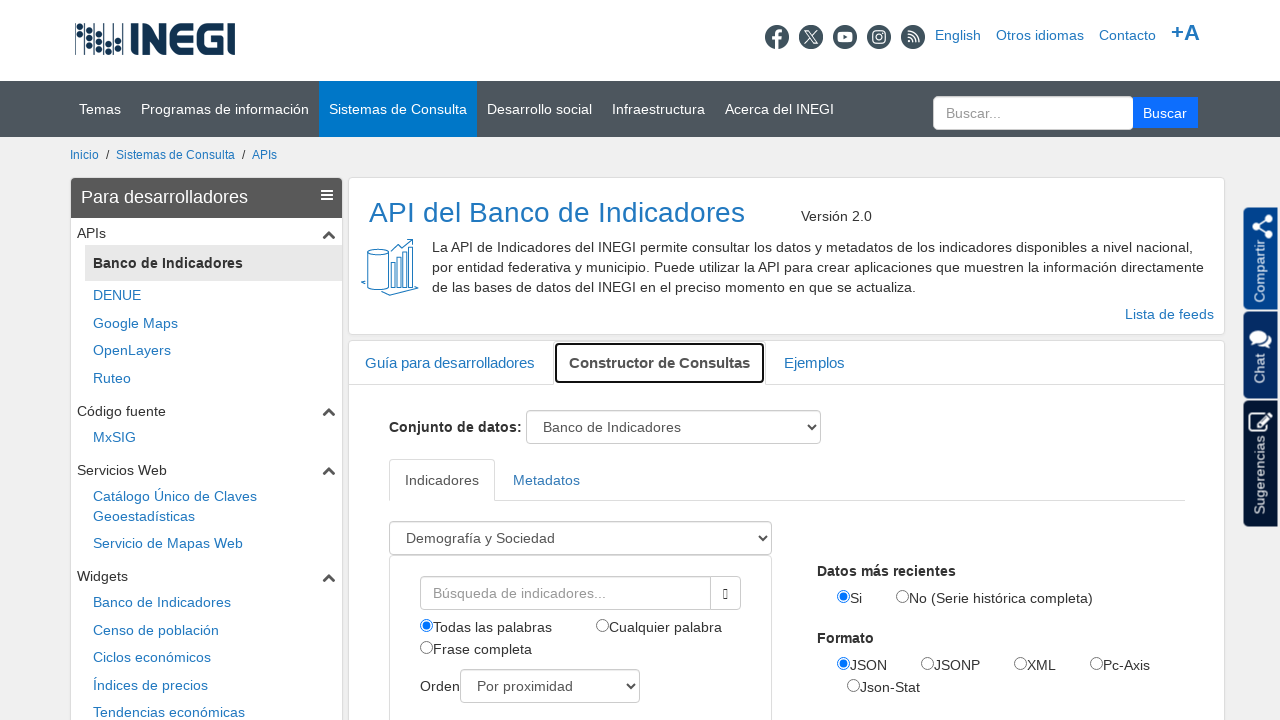

Waited 3.5 seconds for tab to load
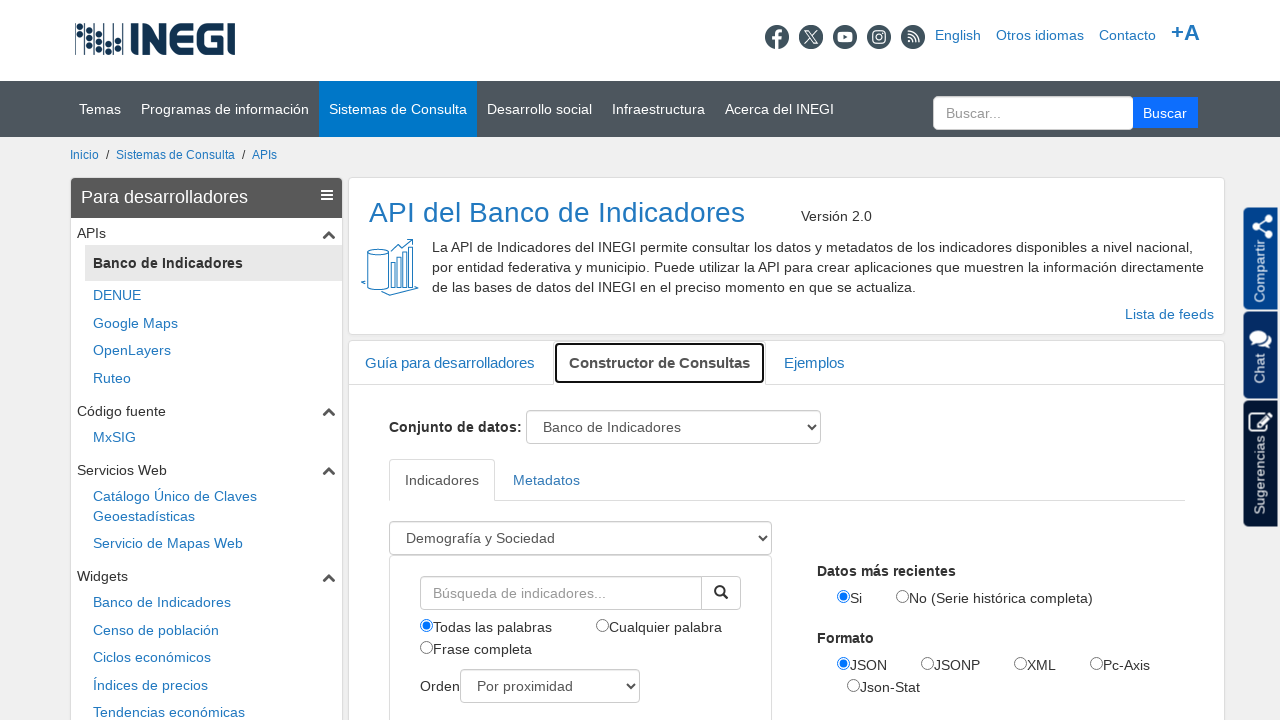

iframe#qbIndicadores is now available
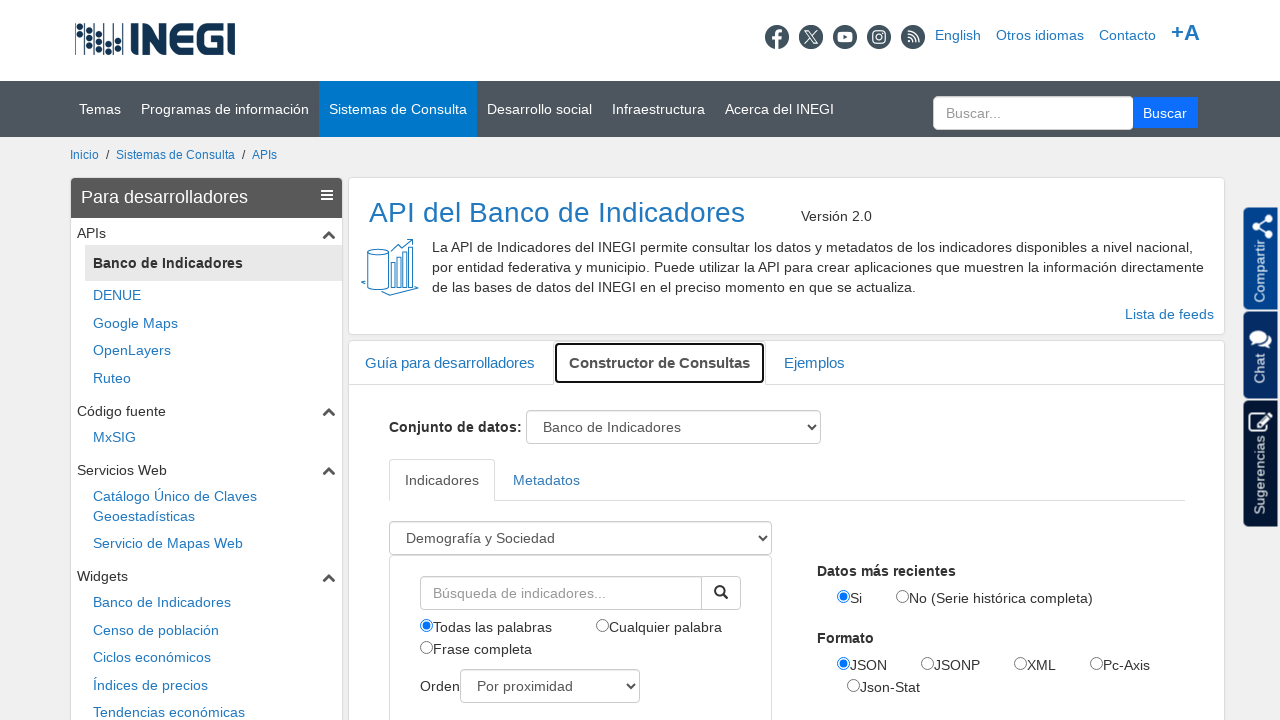

Selected bank 'BISE' and sector 1 from dropdown menus in iframe
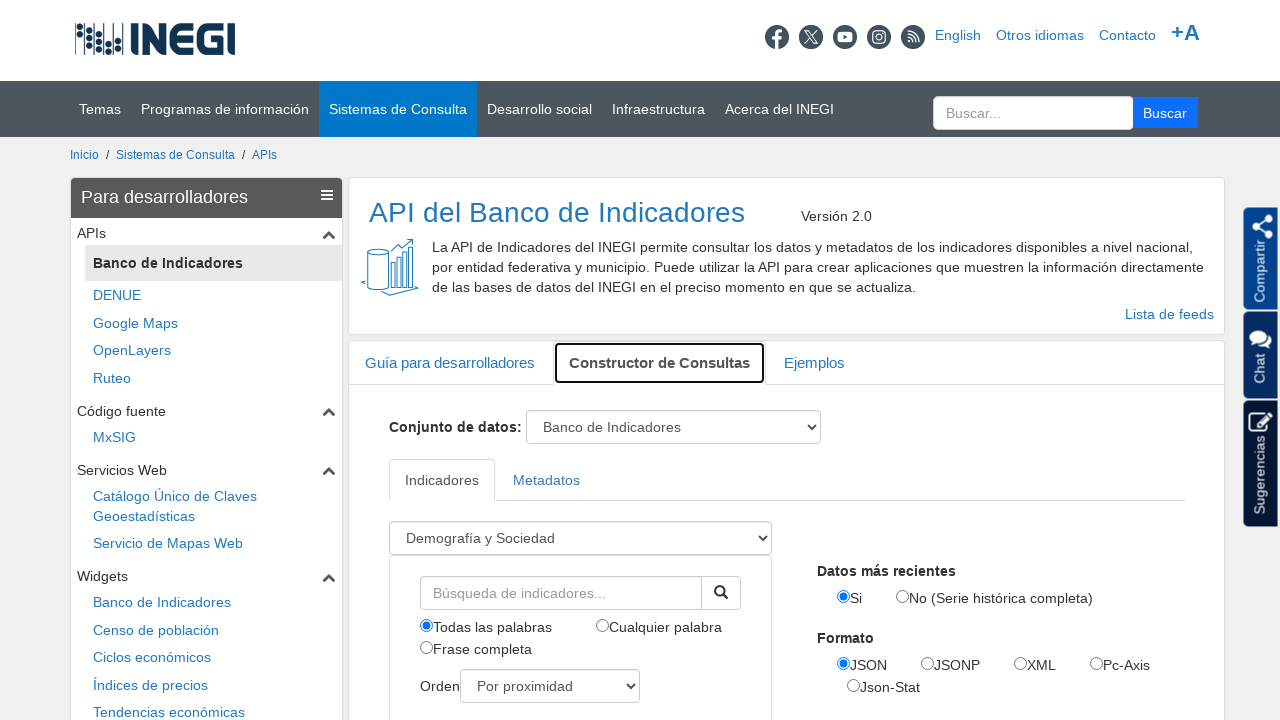

Waited 3.5 seconds for dropdown selections to take effect
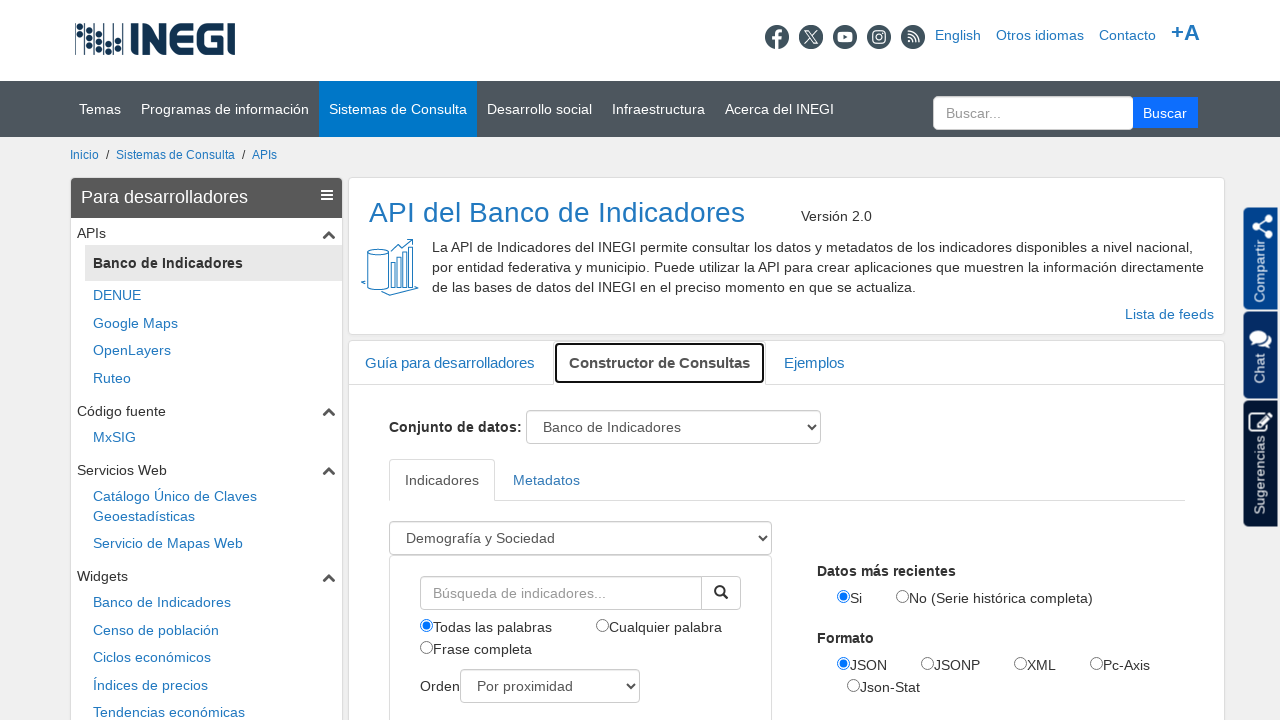

Expanded tree elements to display indicator categories
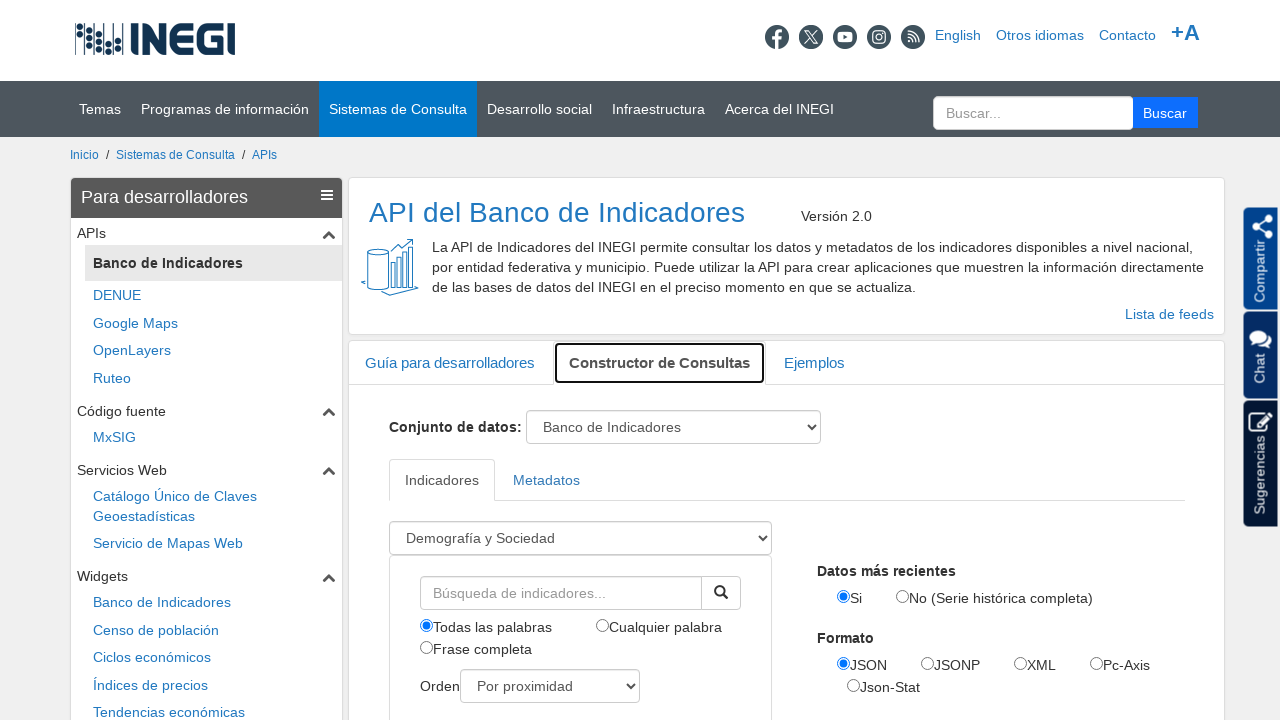

Waited 5 seconds for tree expansion to complete
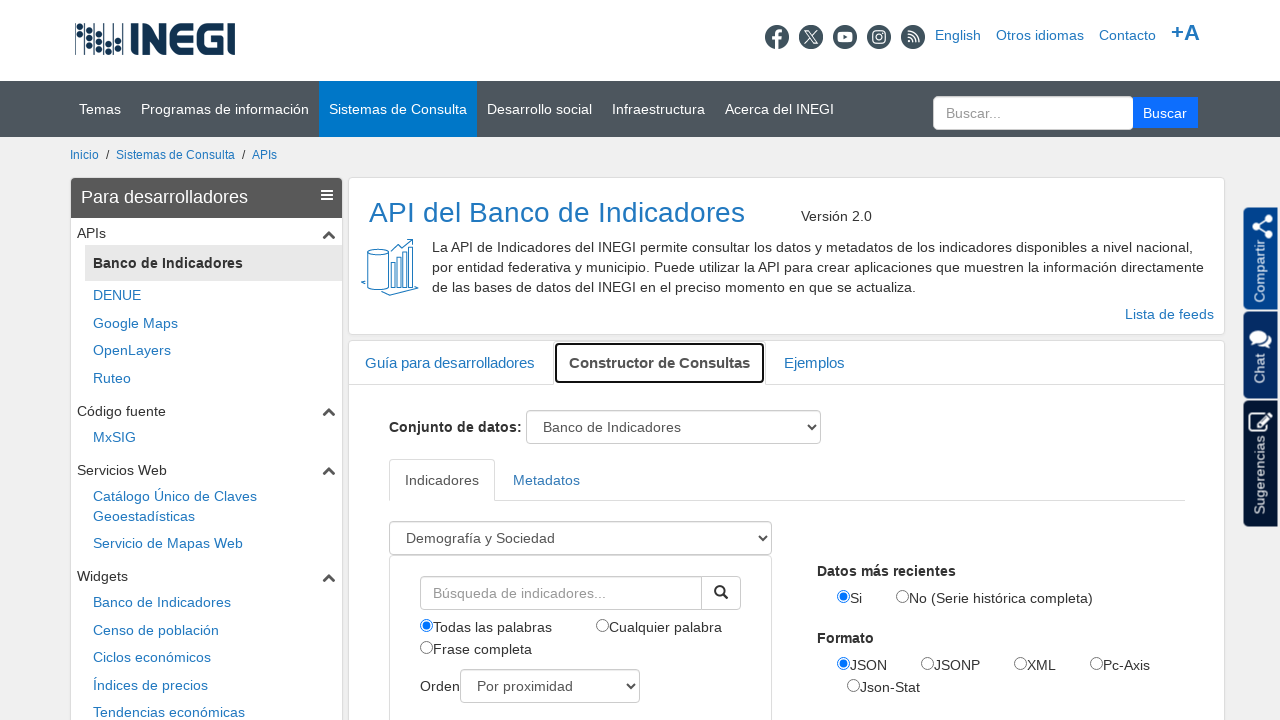

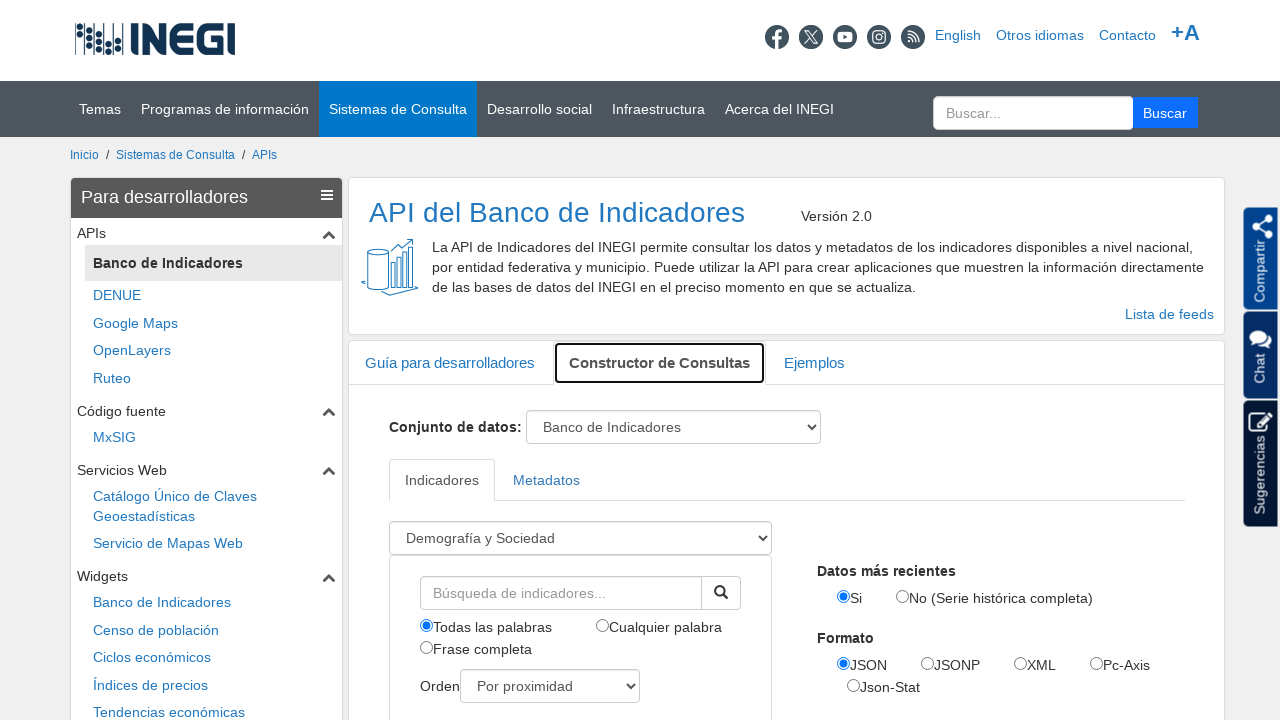